Navigates to the signup page and waits for the signup form to load

Starting URL: https://www.fanvue.com/signup

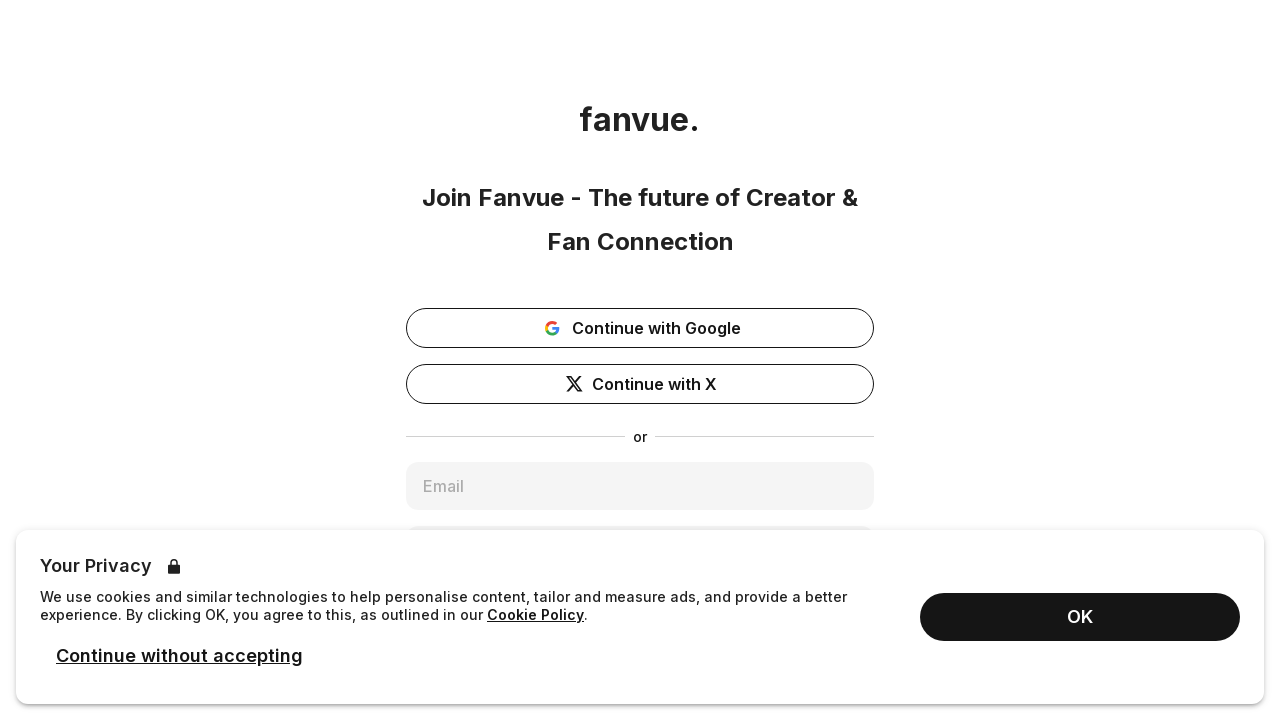

Waited for page to reach networkidle state
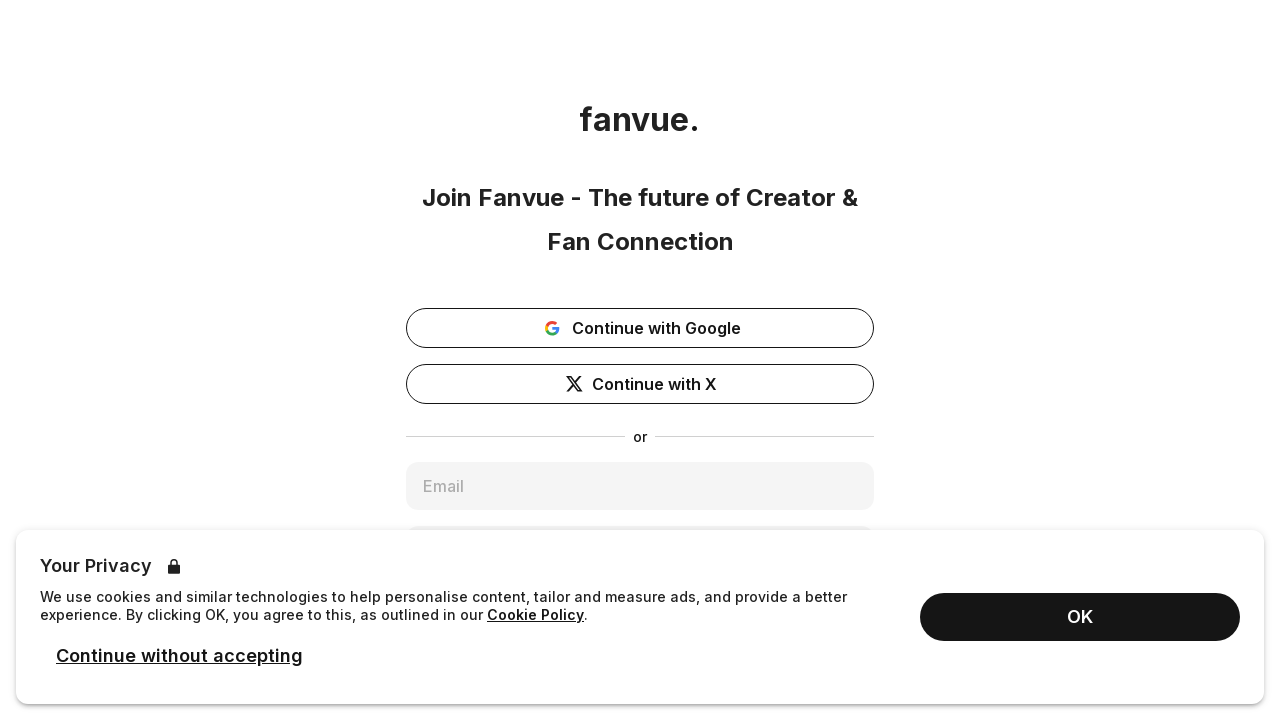

Signup form loaded and became visible
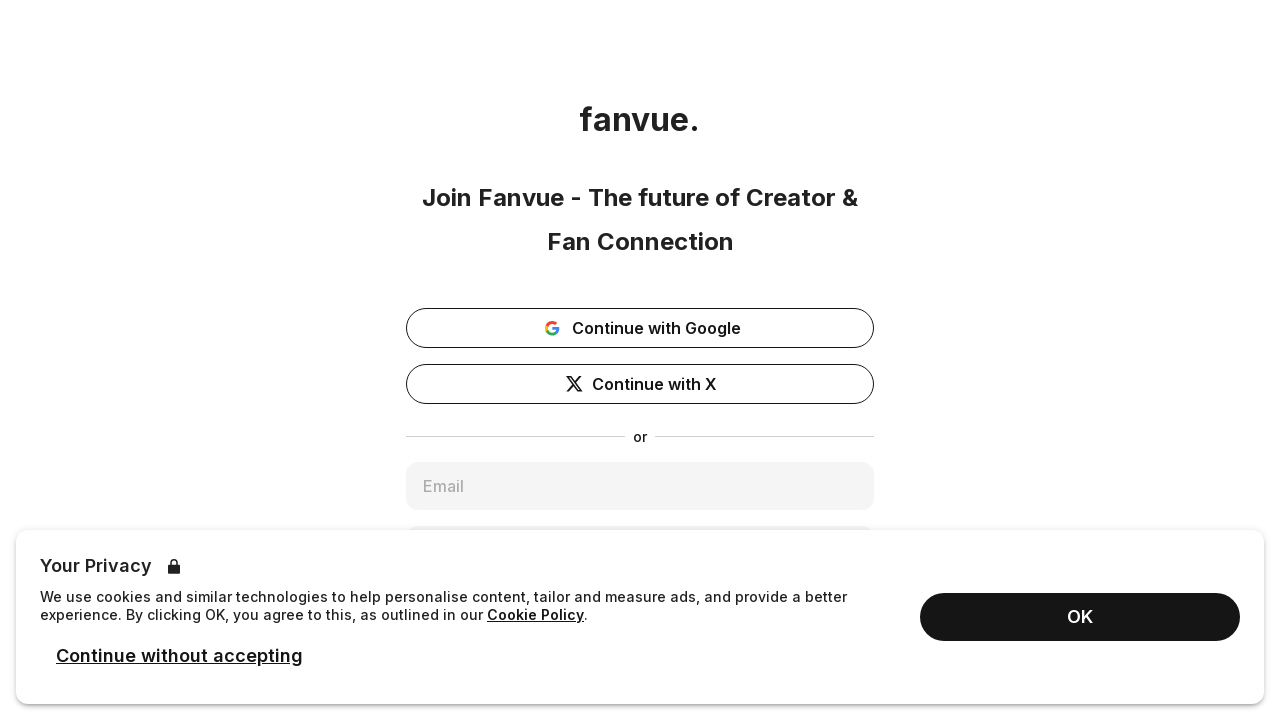

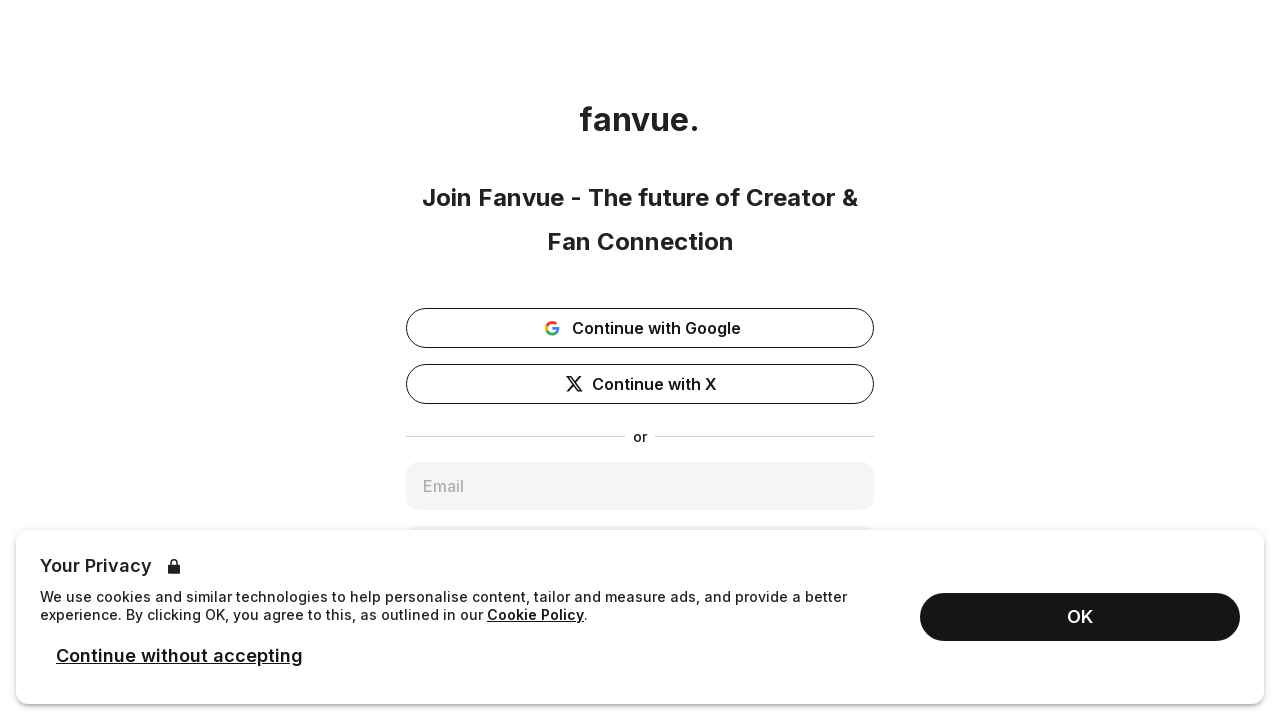